Tests dropdown selection on selects2 page - calculates sum of two numbers and selects matching dropdown option.

Starting URL: https://suninjuly.github.io/selects2.html

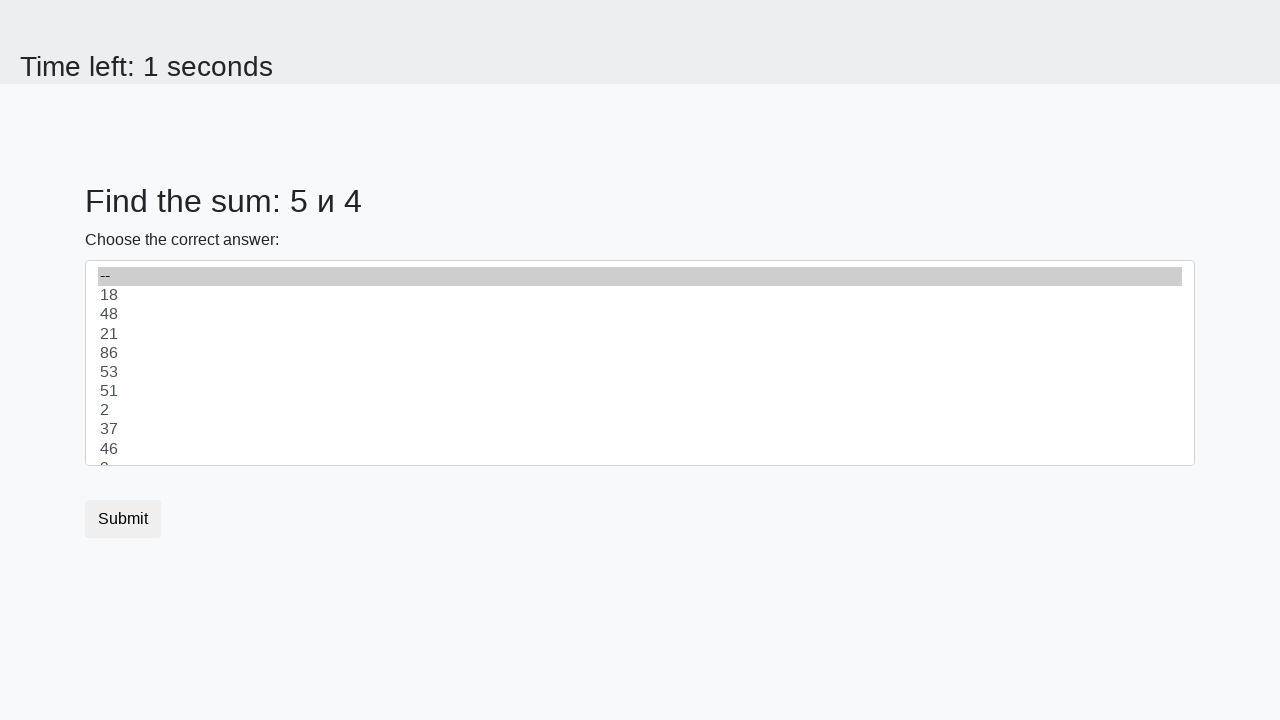

Retrieved first number from #num1 element
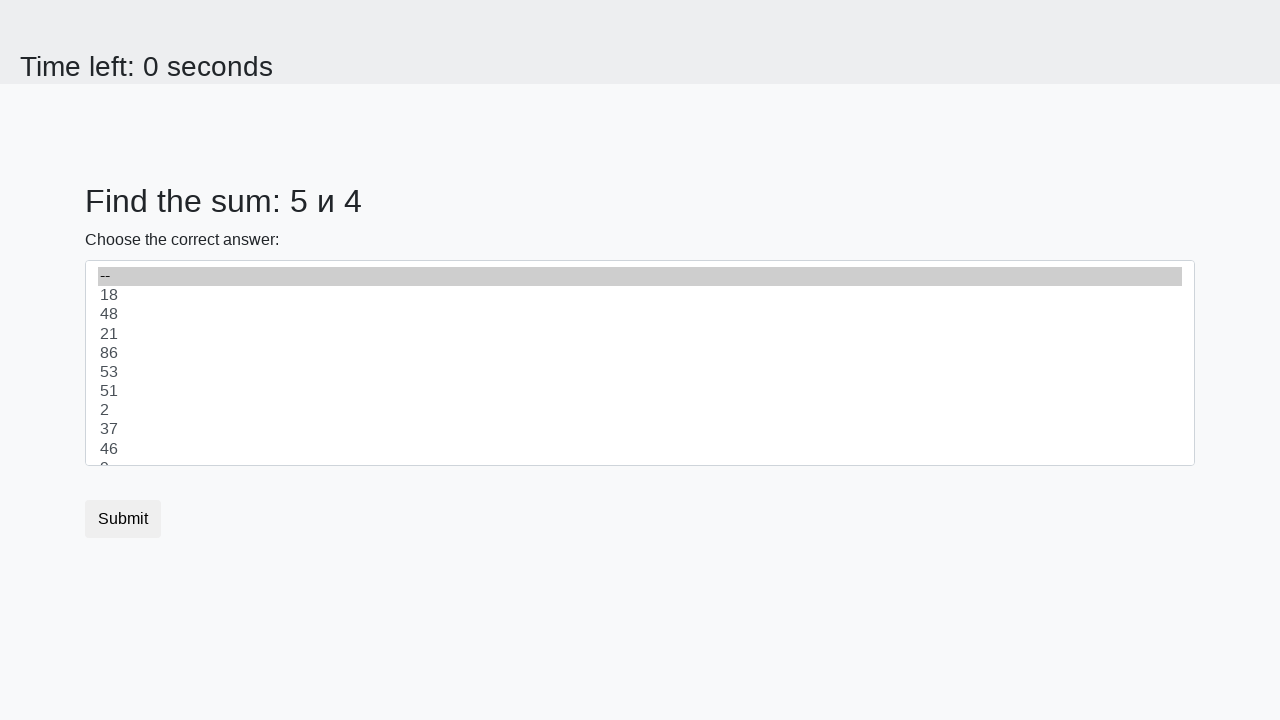

Retrieved second number from #num2 element
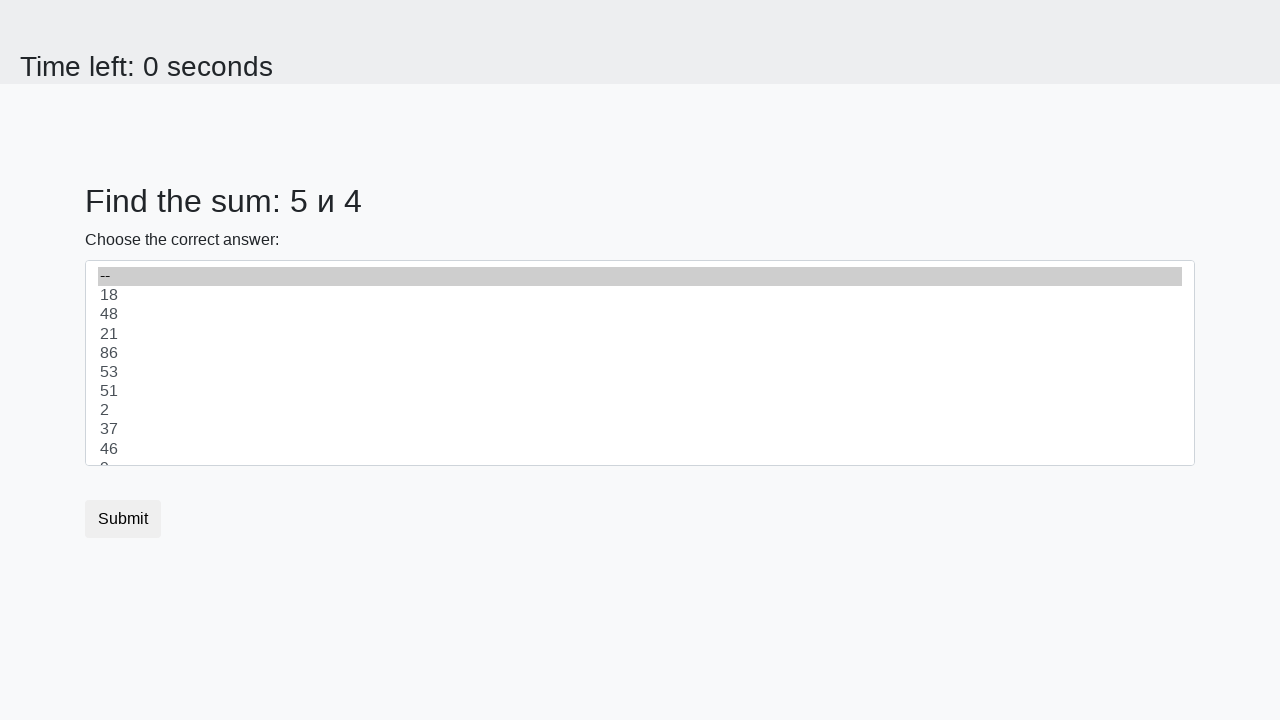

Calculated sum of 5 + 4 = 9
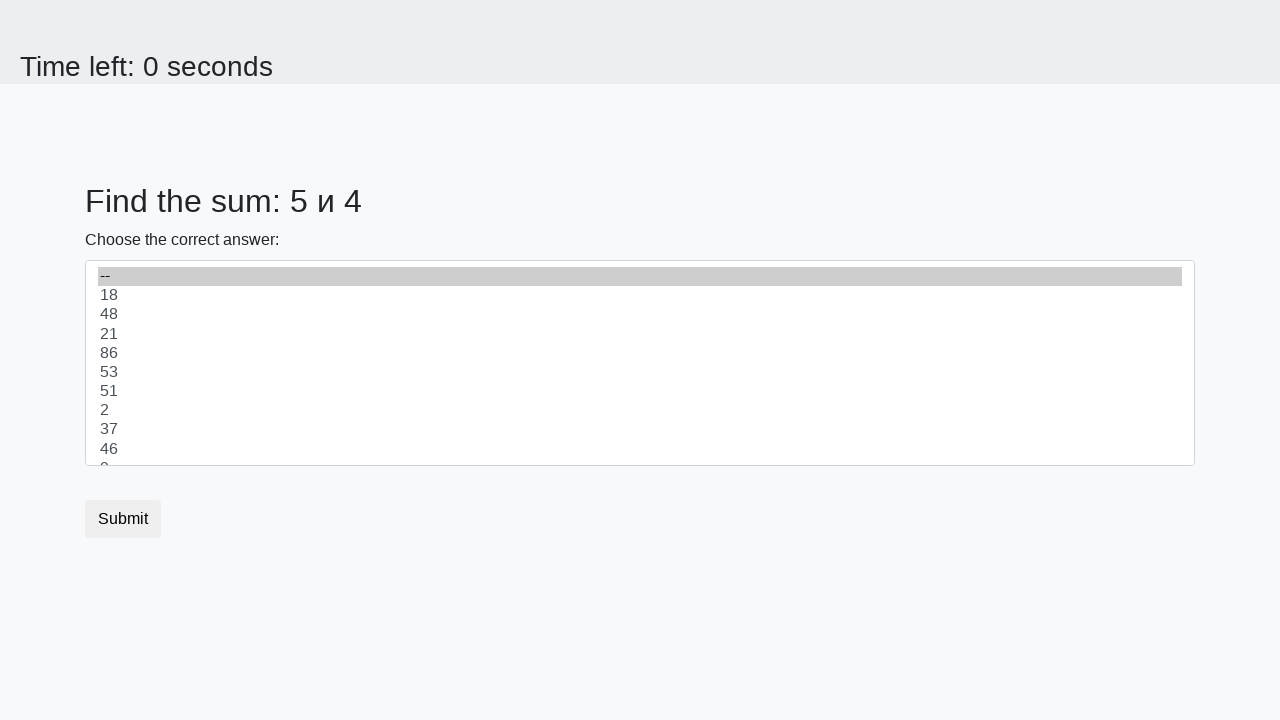

Selected dropdown option with value 9 on #dropdown
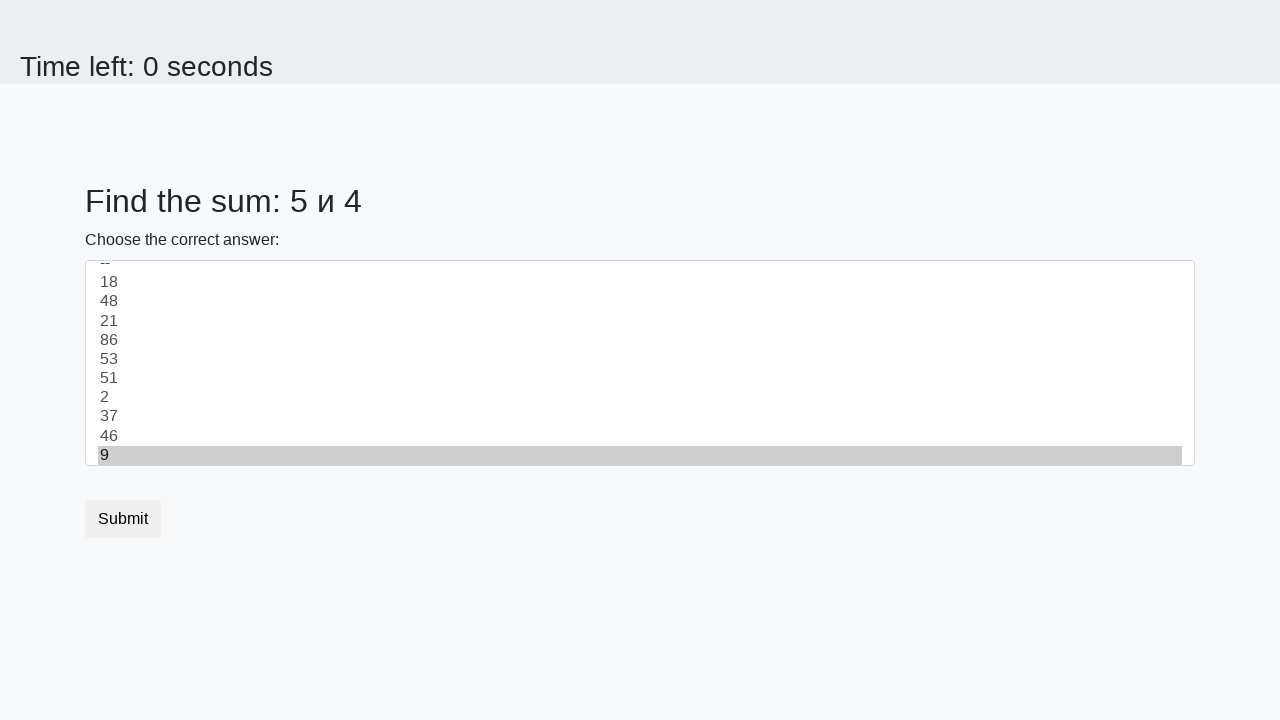

Clicked Submit button at (123, 519) on internal:role=button[name="Submit"i]
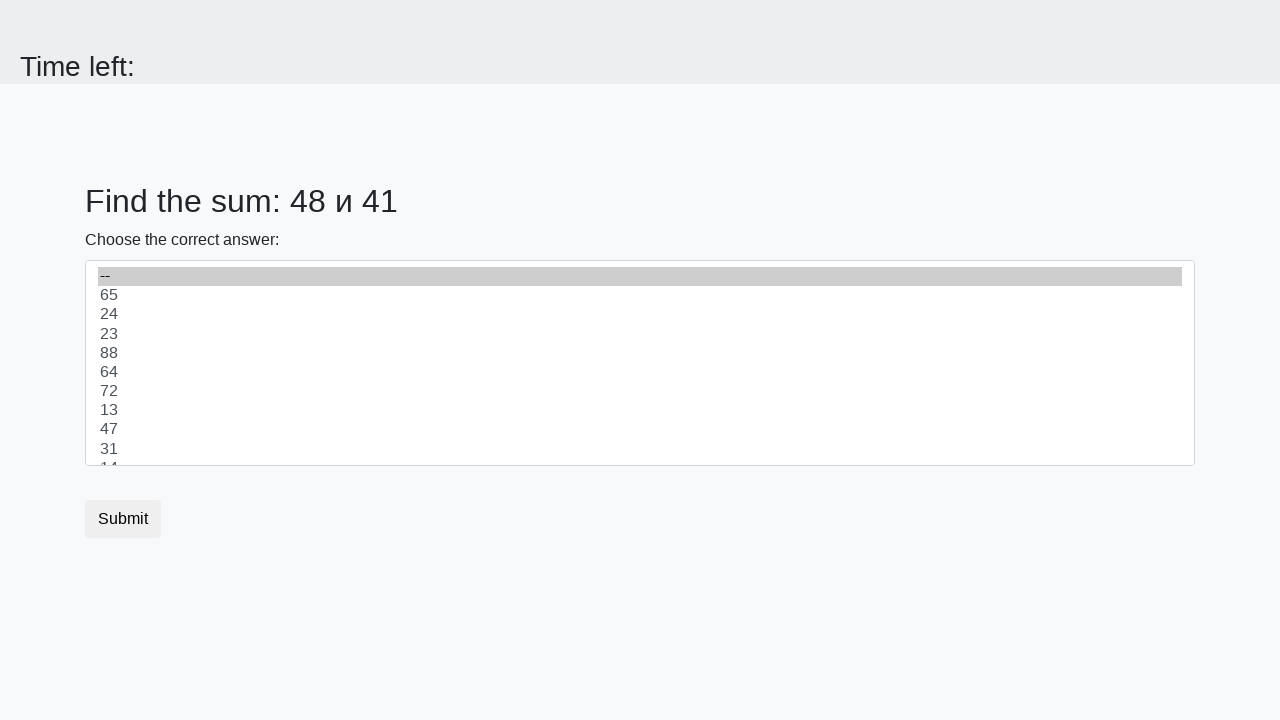

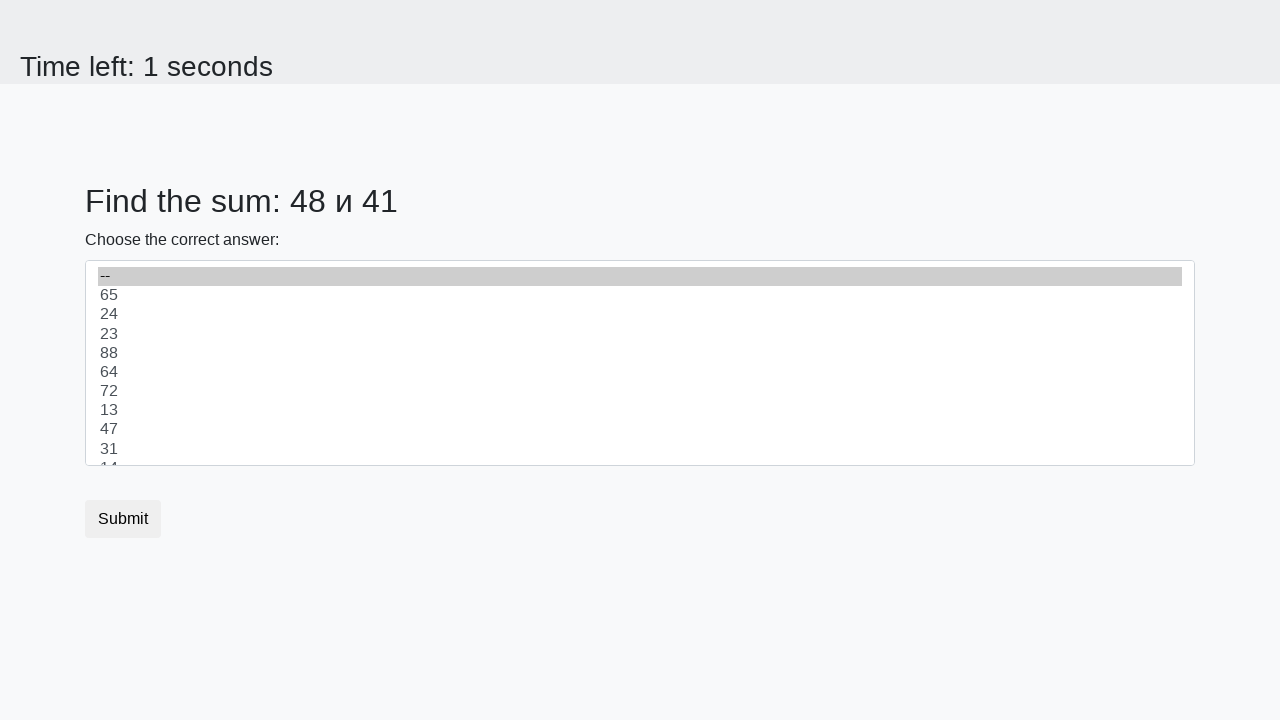